Navigates to the Playwright Python documentation site and clicks on the "Docs" link to access the documentation page.

Starting URL: https://playwright.dev/python

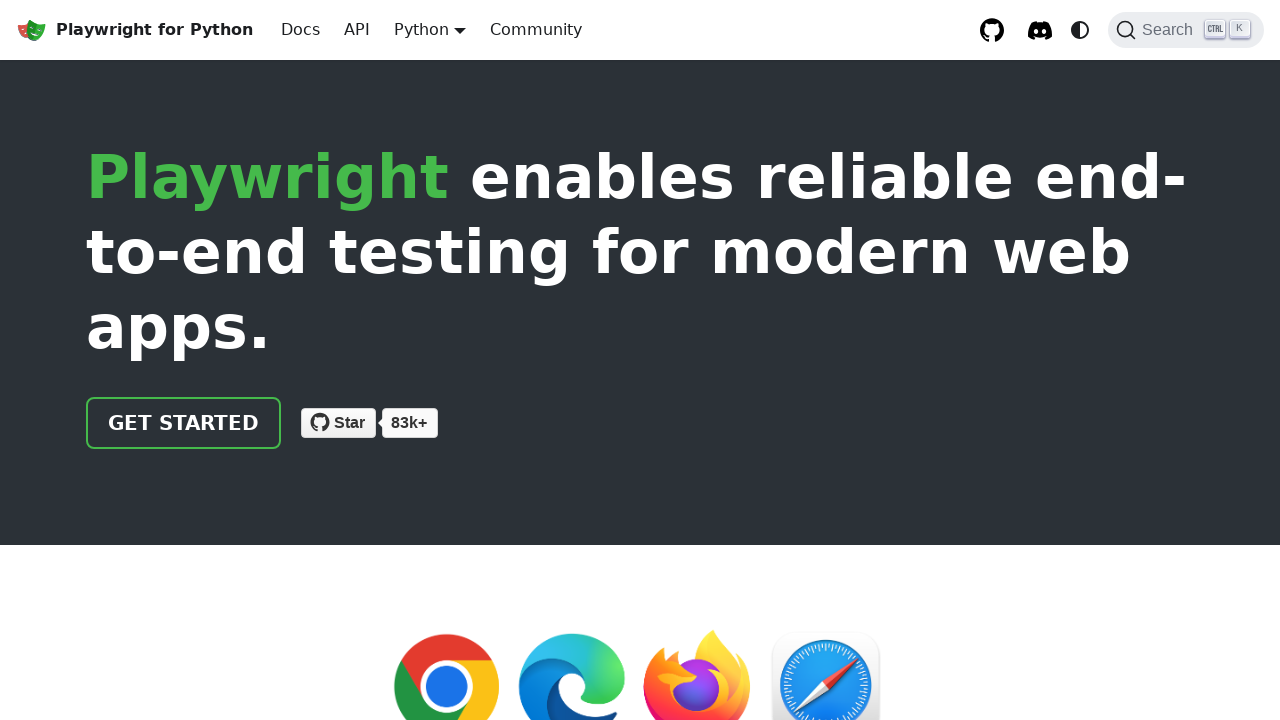

Clicked on the 'Docs' link at (300, 30) on internal:role=link[name="docs"i]
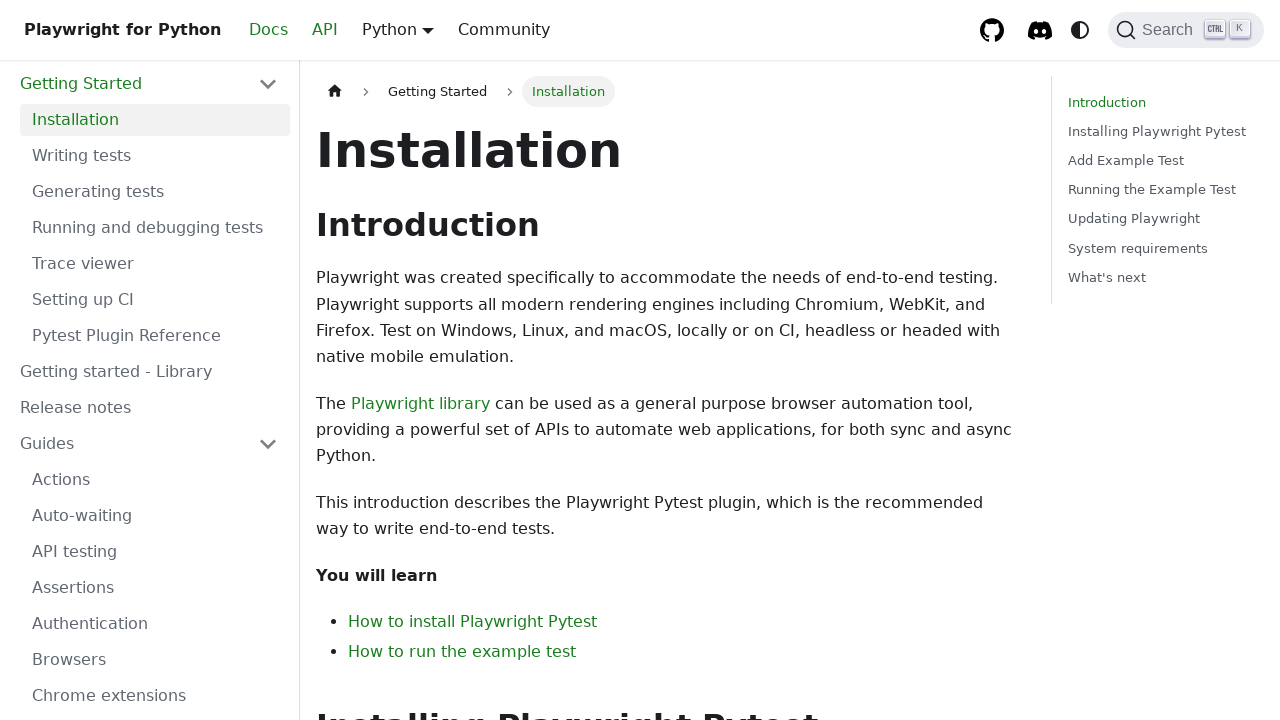

Waited for documentation page to load completely
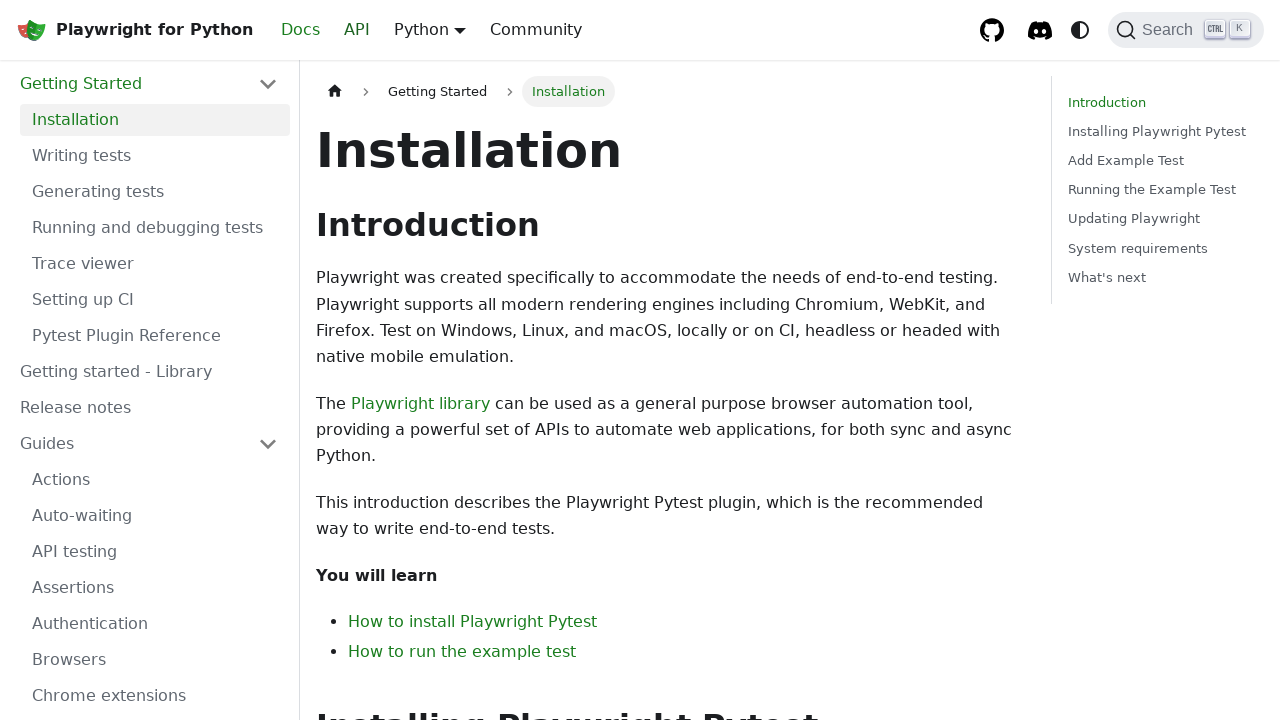

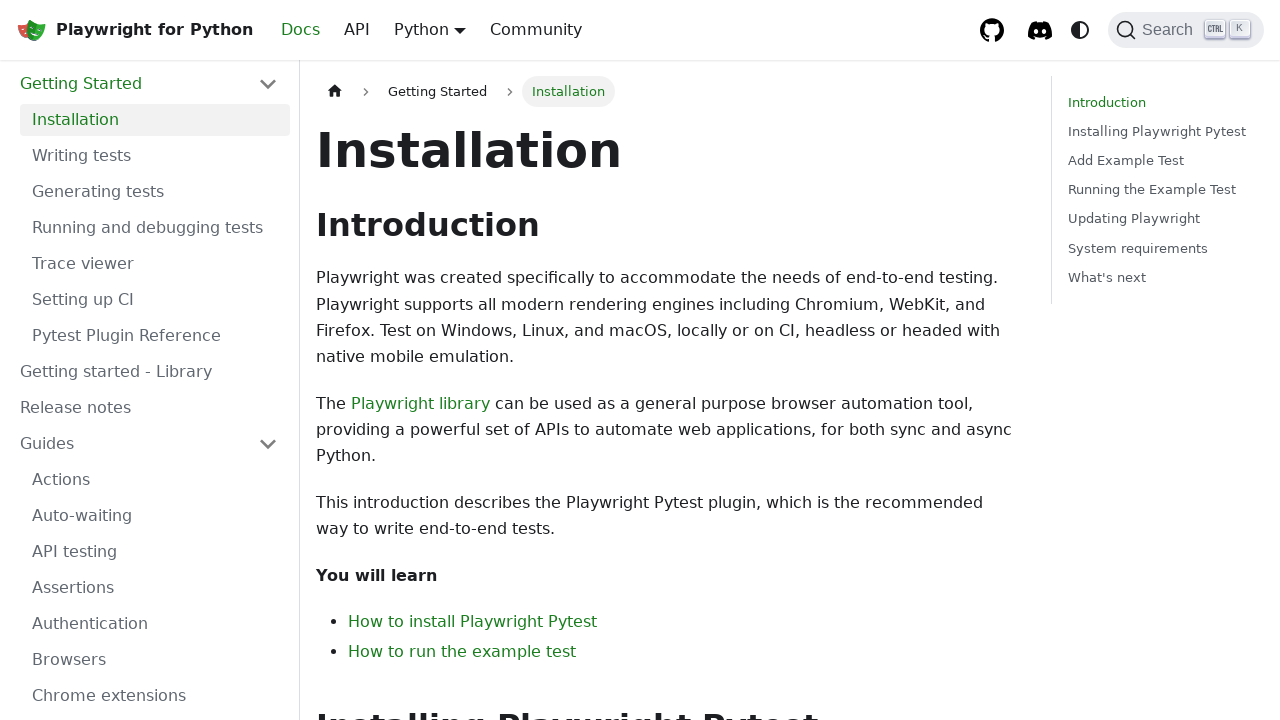